Tests an explicit wait scenario where the script waits for a price element to display "100", clicks a buy button, solves a mathematical captcha (calculating log(abs(12*sin(x)))), and submits the answer.

Starting URL: http://suninjuly.github.io/explicit_wait2.html

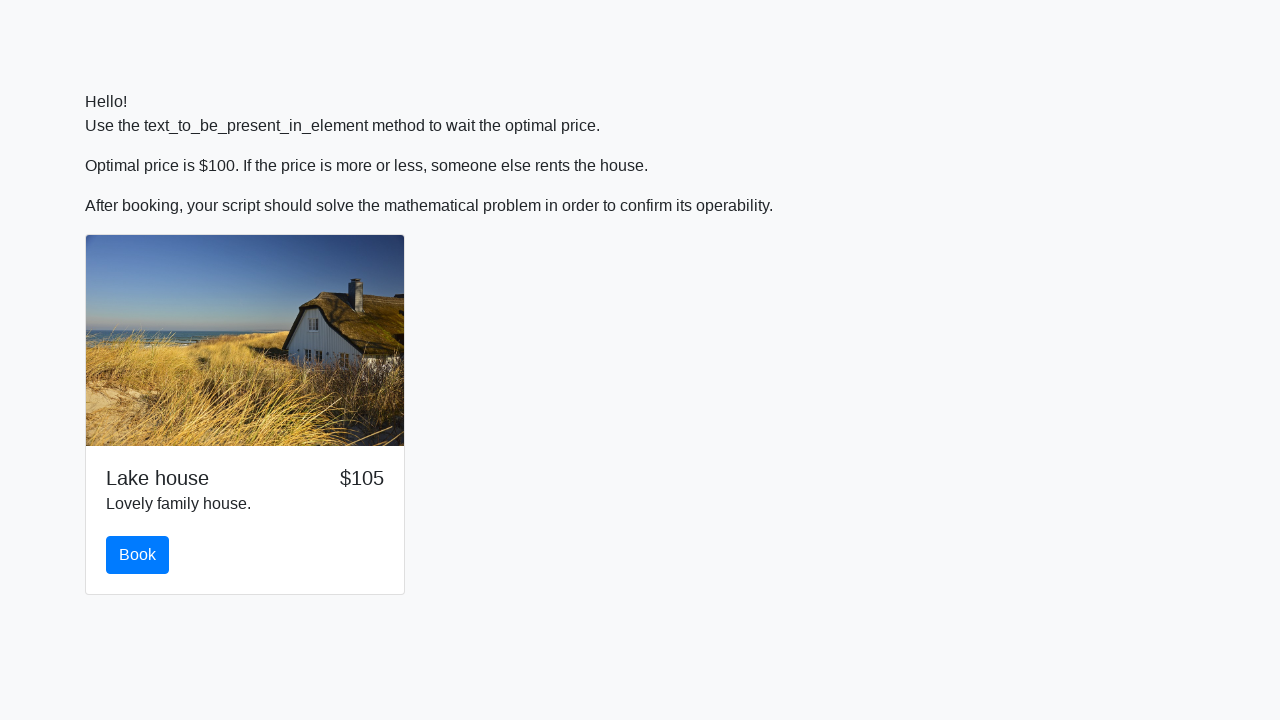

Waited for price element to display '100'
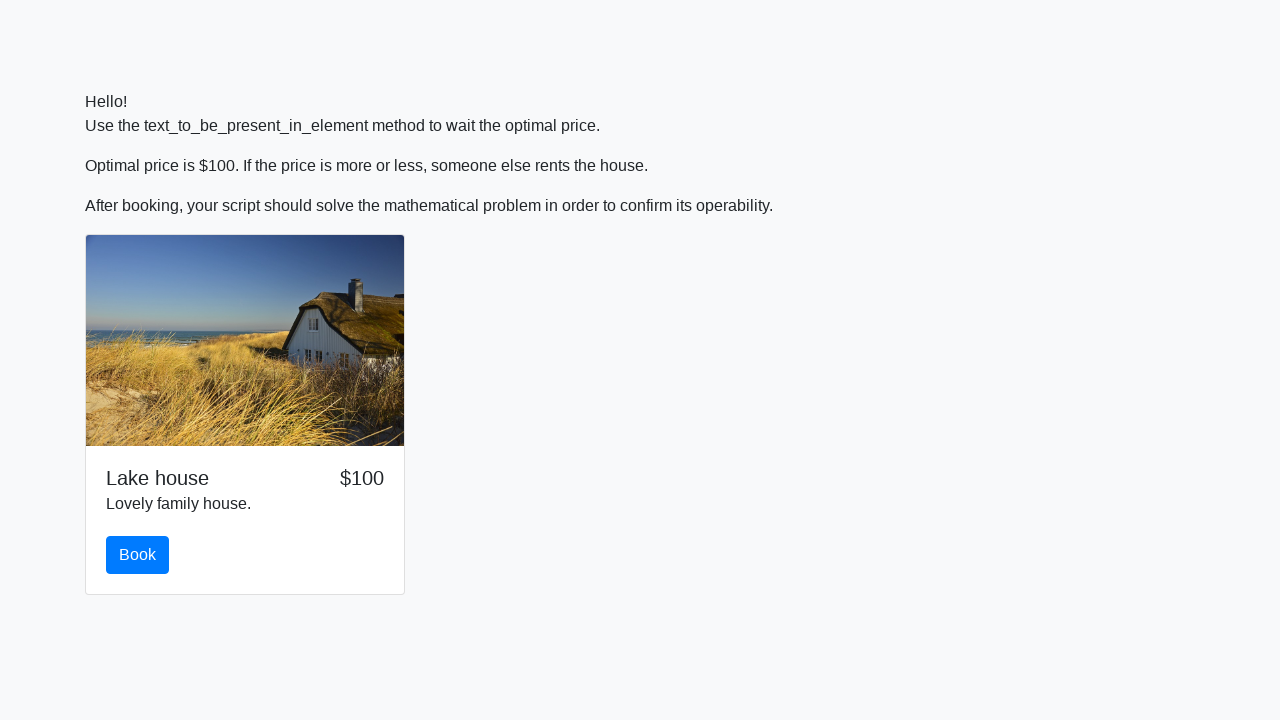

Clicked the buy button at (138, 555) on button[onclick="checkPrice();"]
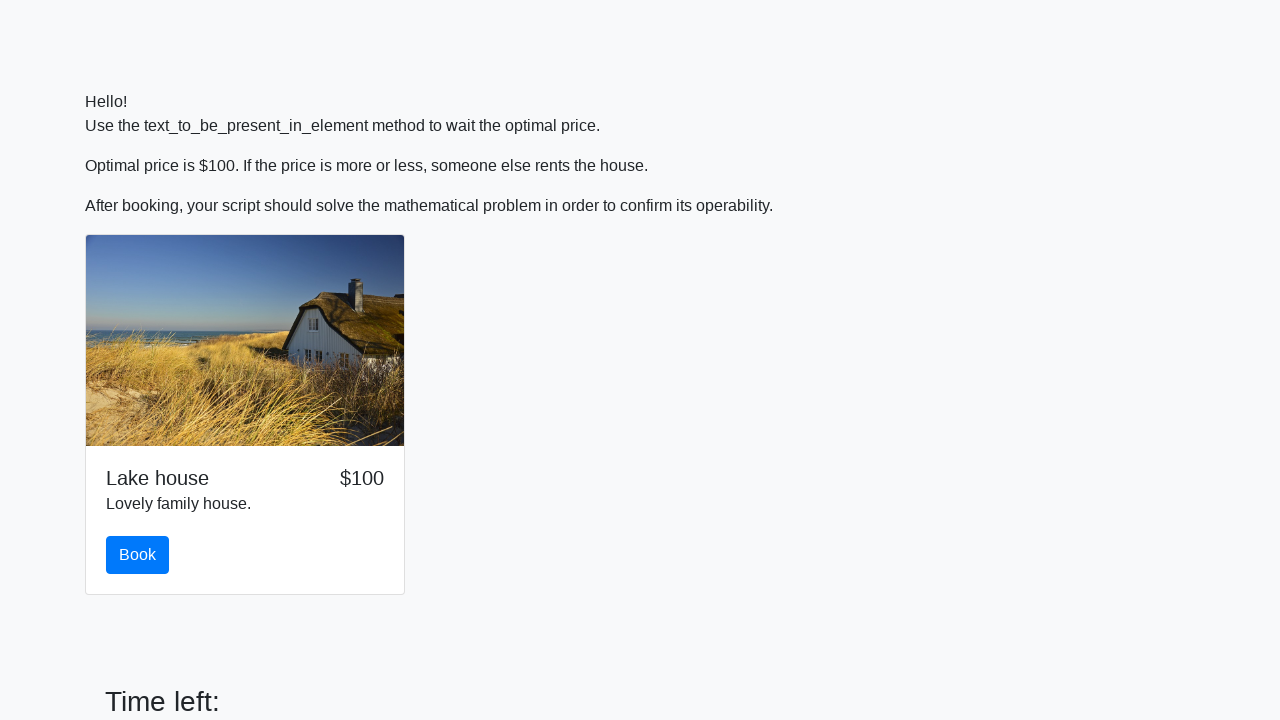

Extracted captcha value: 974
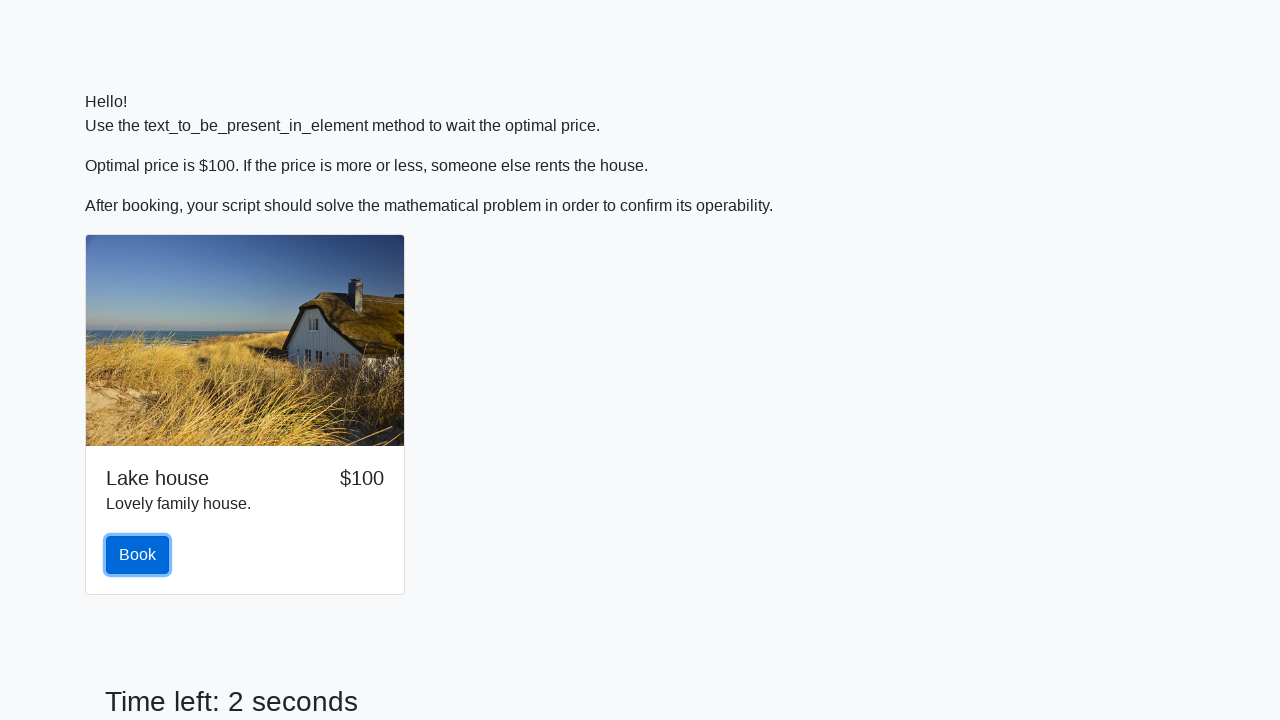

Calculated captcha answer using log(abs(12*sin(x))): 0.24132071718101825
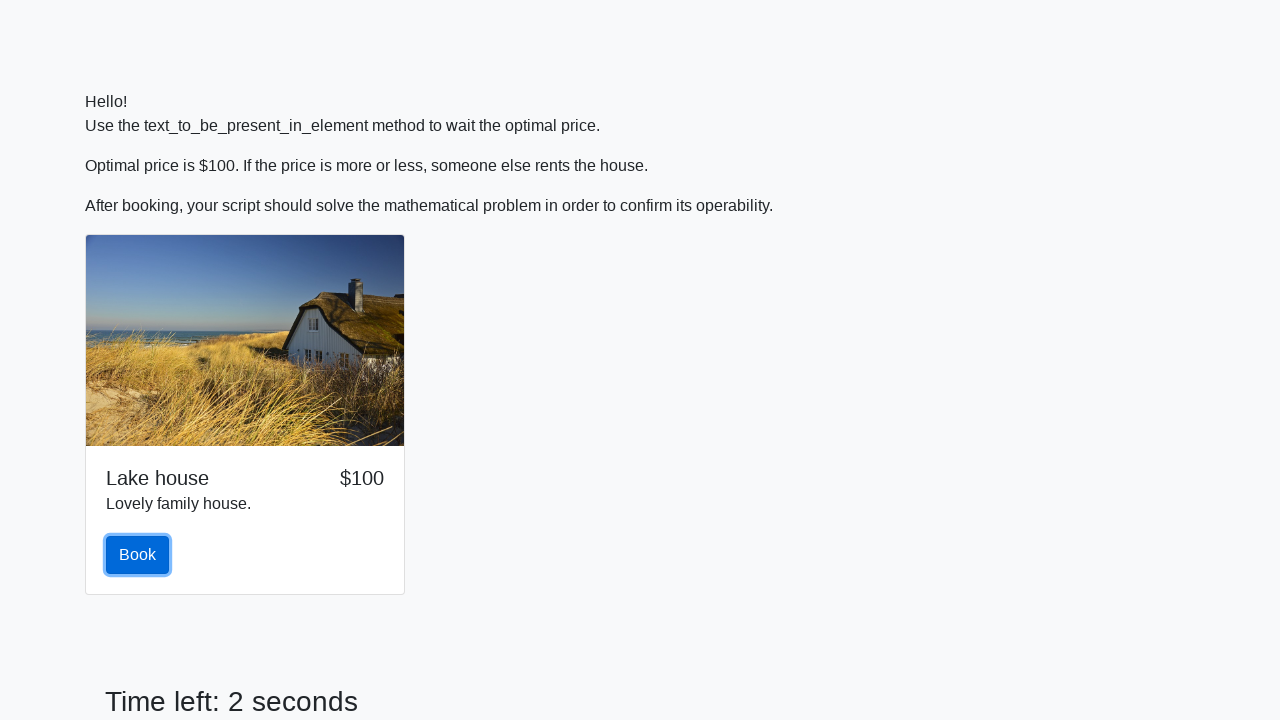

Filled the answer field with calculated value on #answer
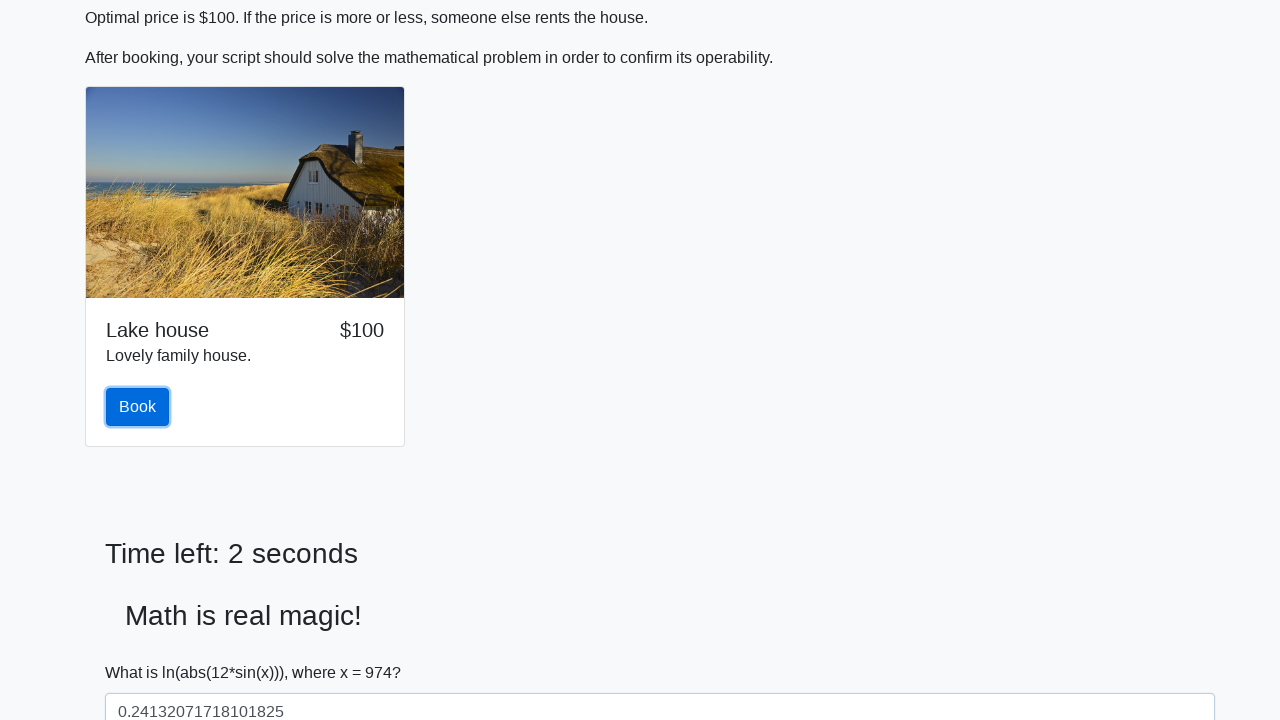

Clicked the submit button at (143, 651) on #solve
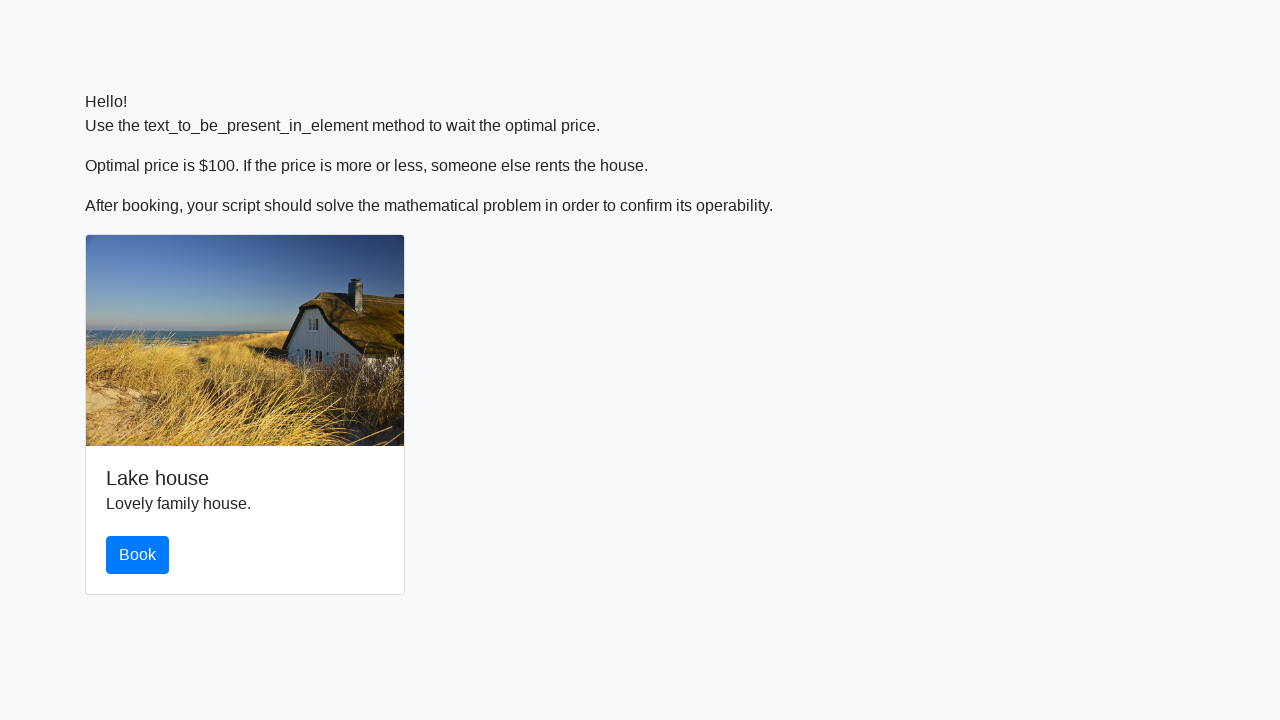

Set up dialog handler to accept alerts
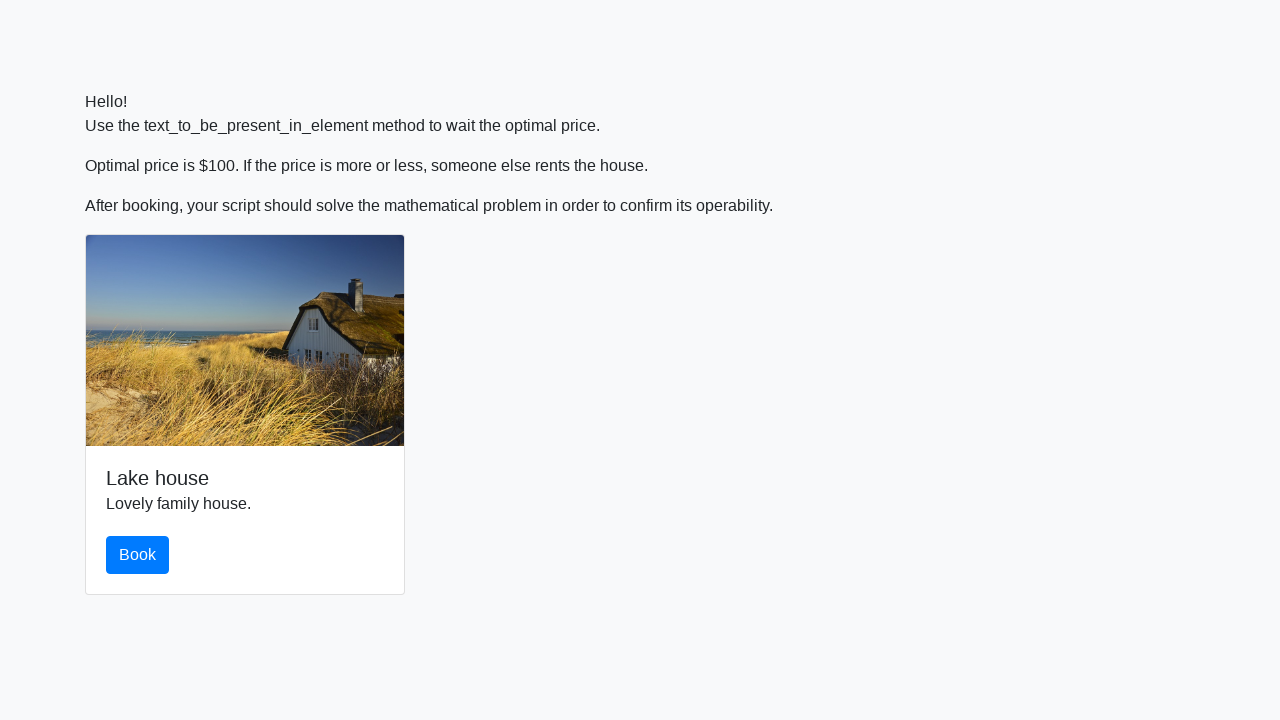

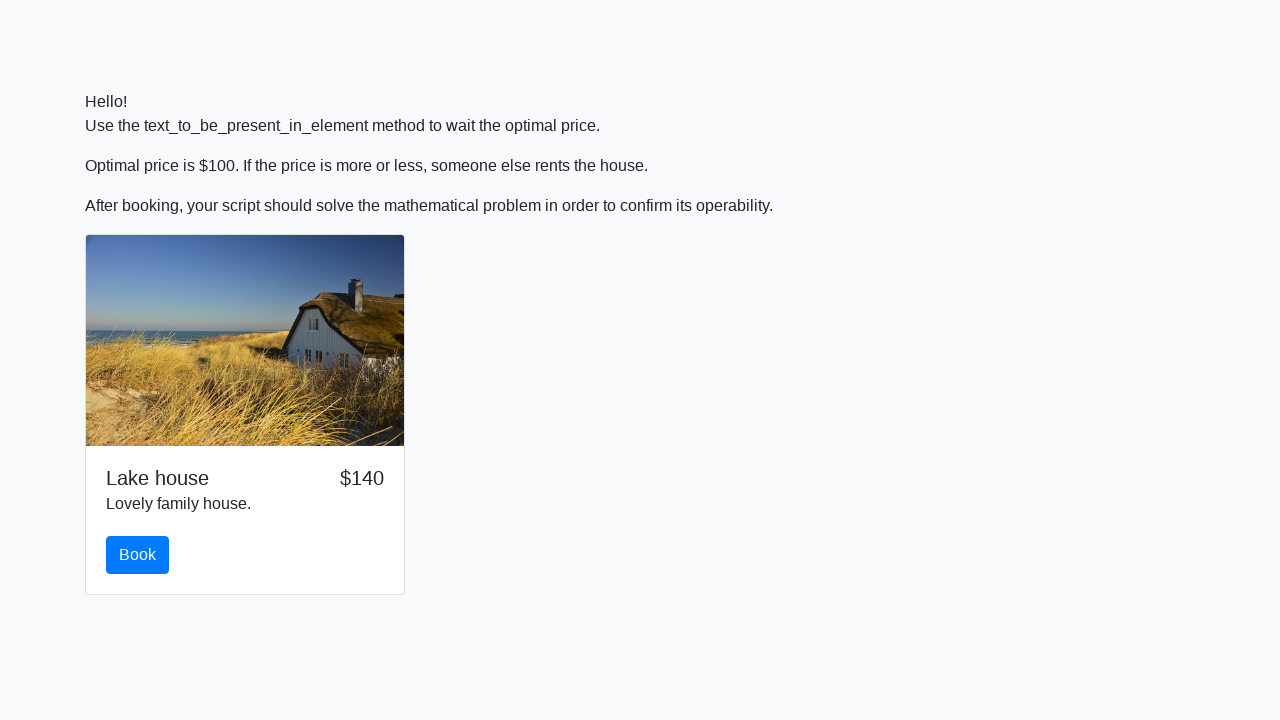